Verifies that the page has exactly 5 input fields and all have placeholder attributes

Starting URL: http://example.com

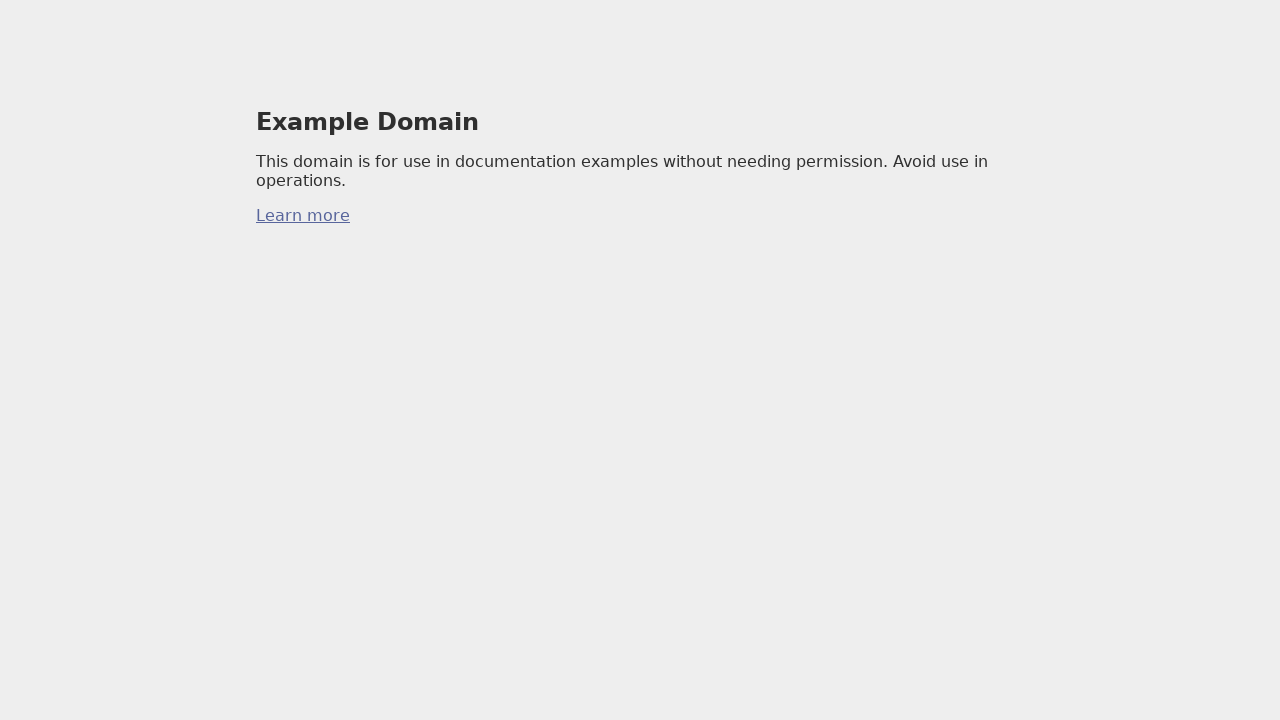

Hovered over Industries menu item
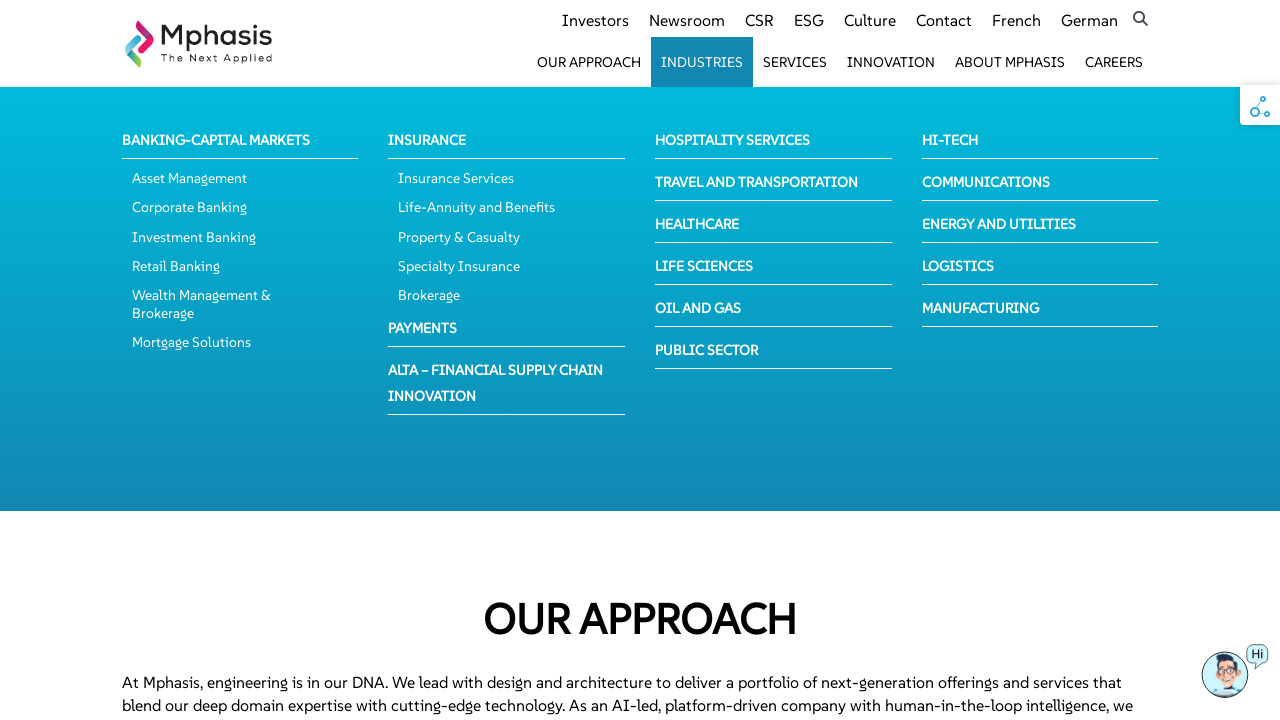

Hospitality Services submenu appeared
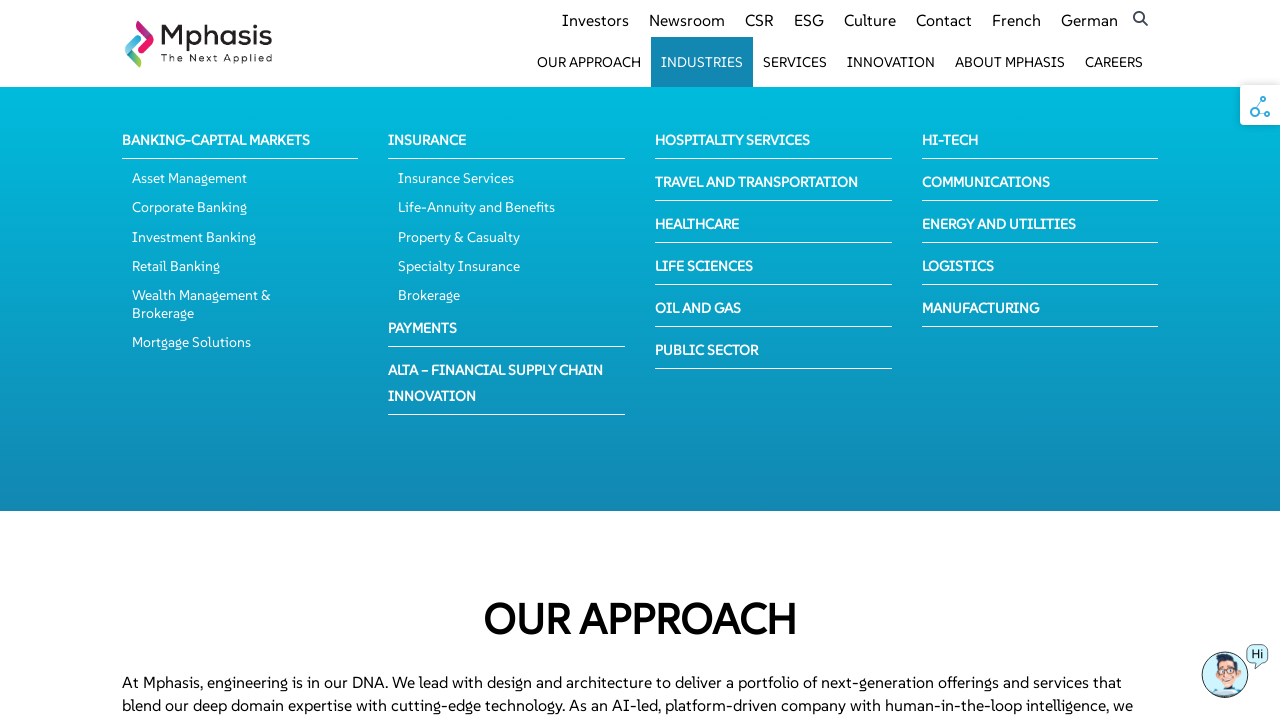

Ctrl+clicked Hospitality Services link to open in new tab
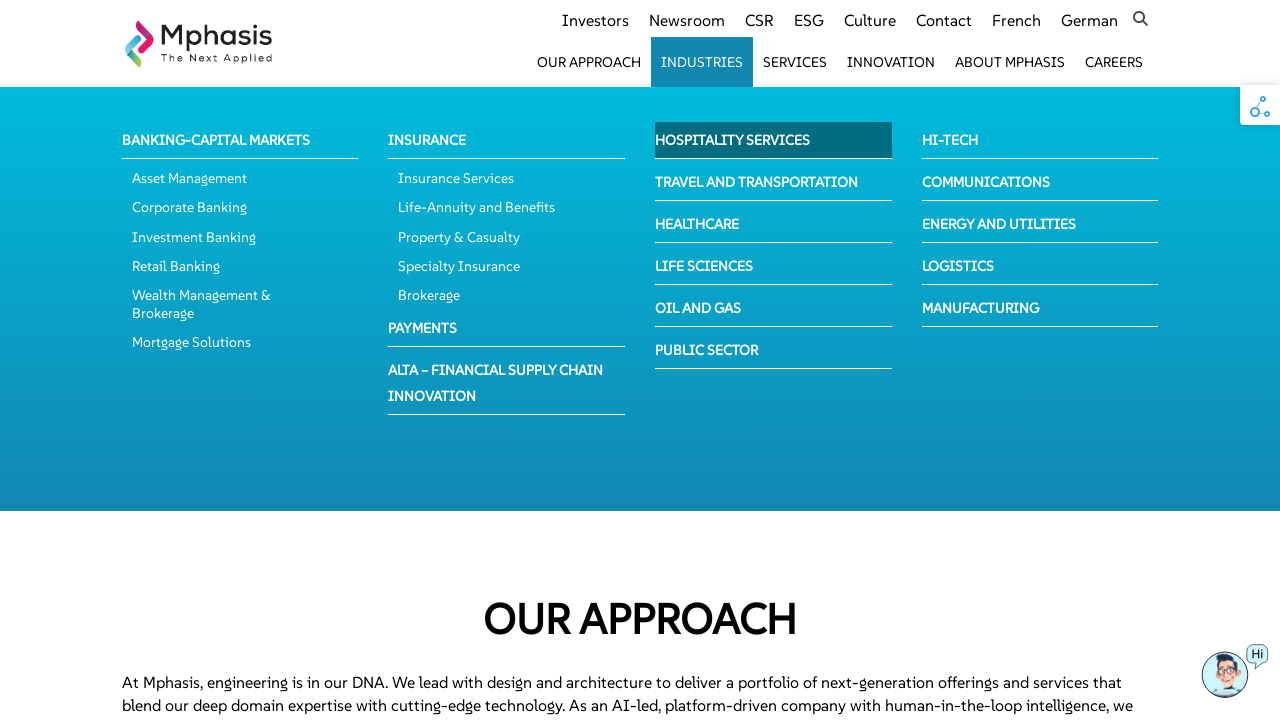

Waited 2 seconds for new tab to open
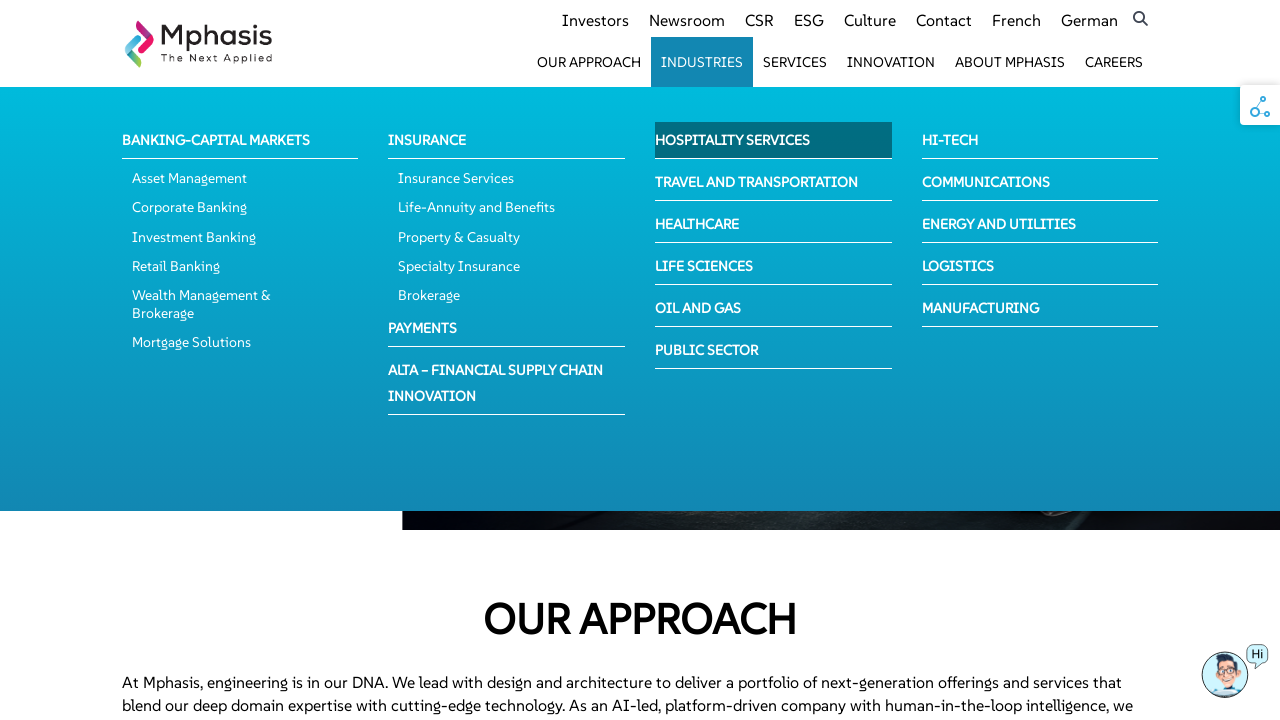

Switched to new tab
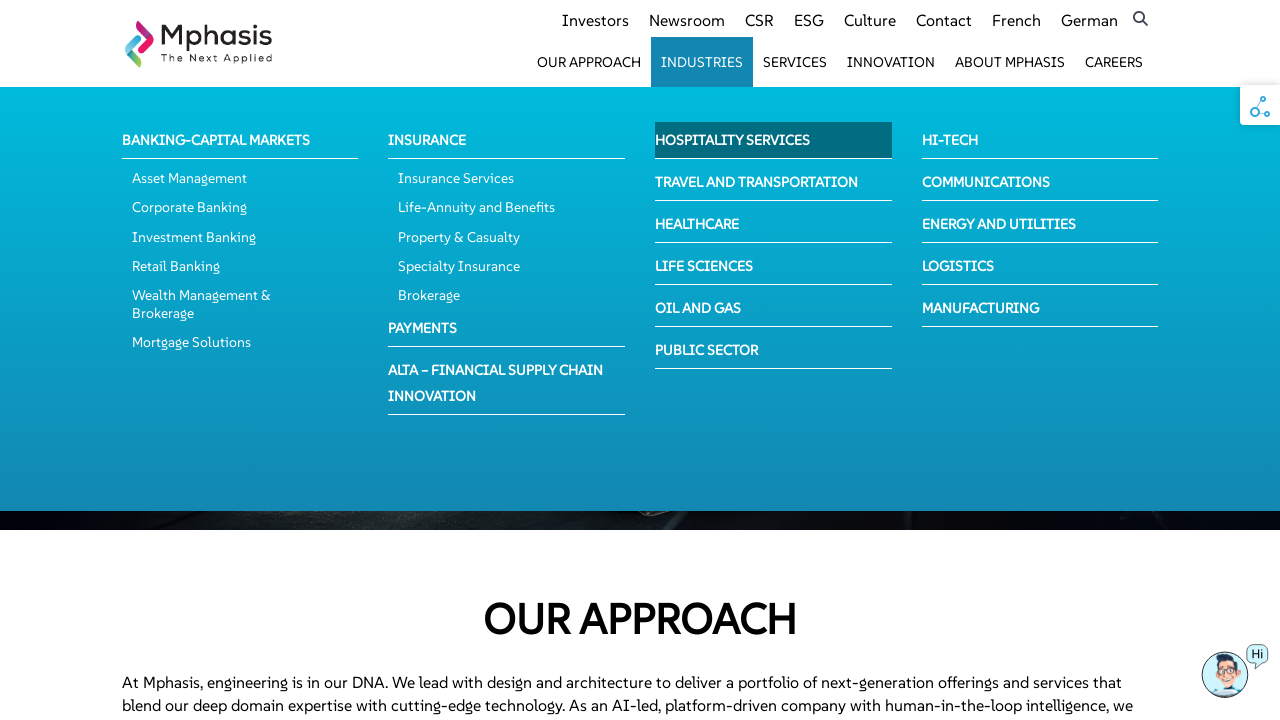

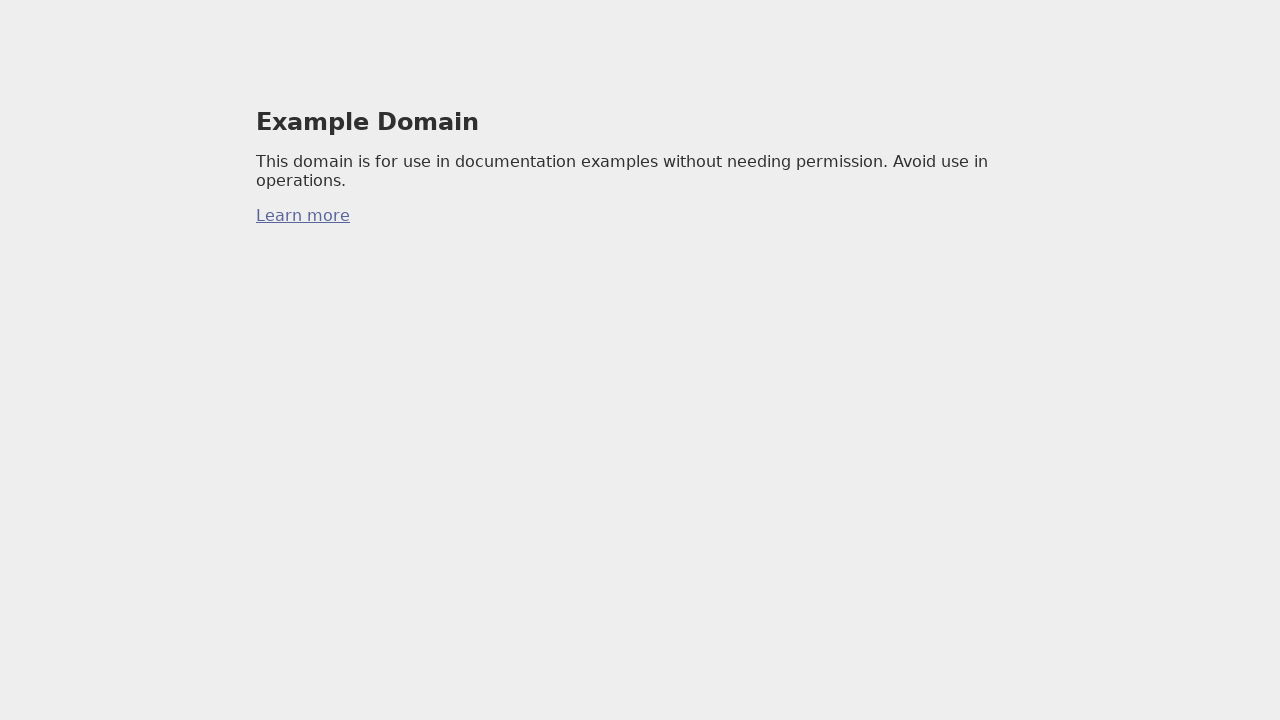